Tests for broken links on a practice automation page by locating a link element and extracting its href attribute

Starting URL: https://rahulshettyacademy.com/AutomationPractice/

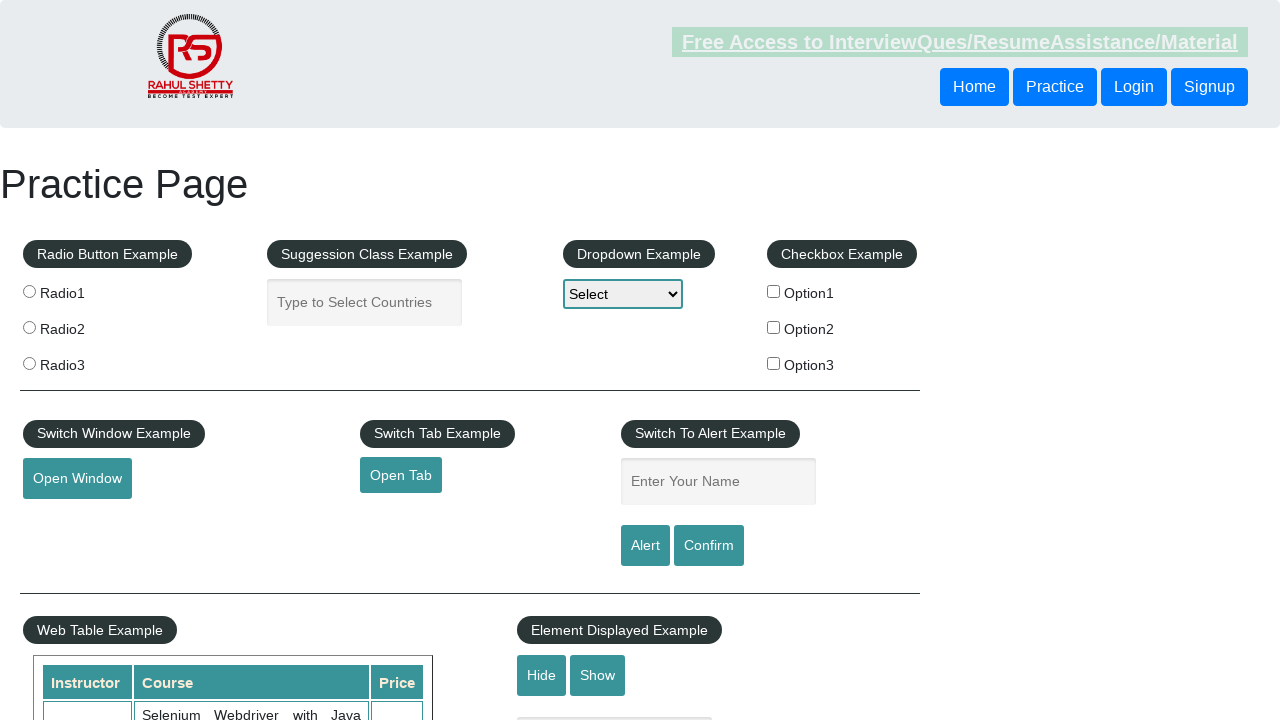

Located and waited for broken link element with href containing 'brokenlink'
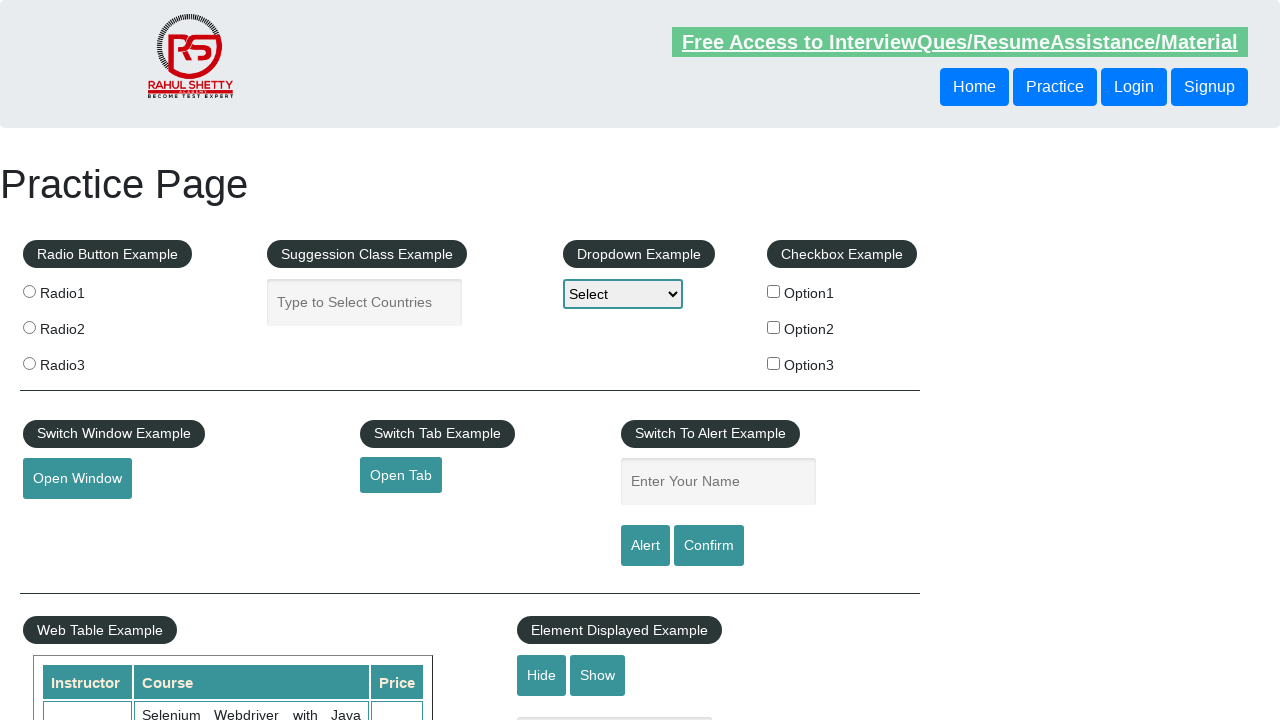

Extracted href attribute from broken link: https://rahulshettyacademy.com/brokenlink
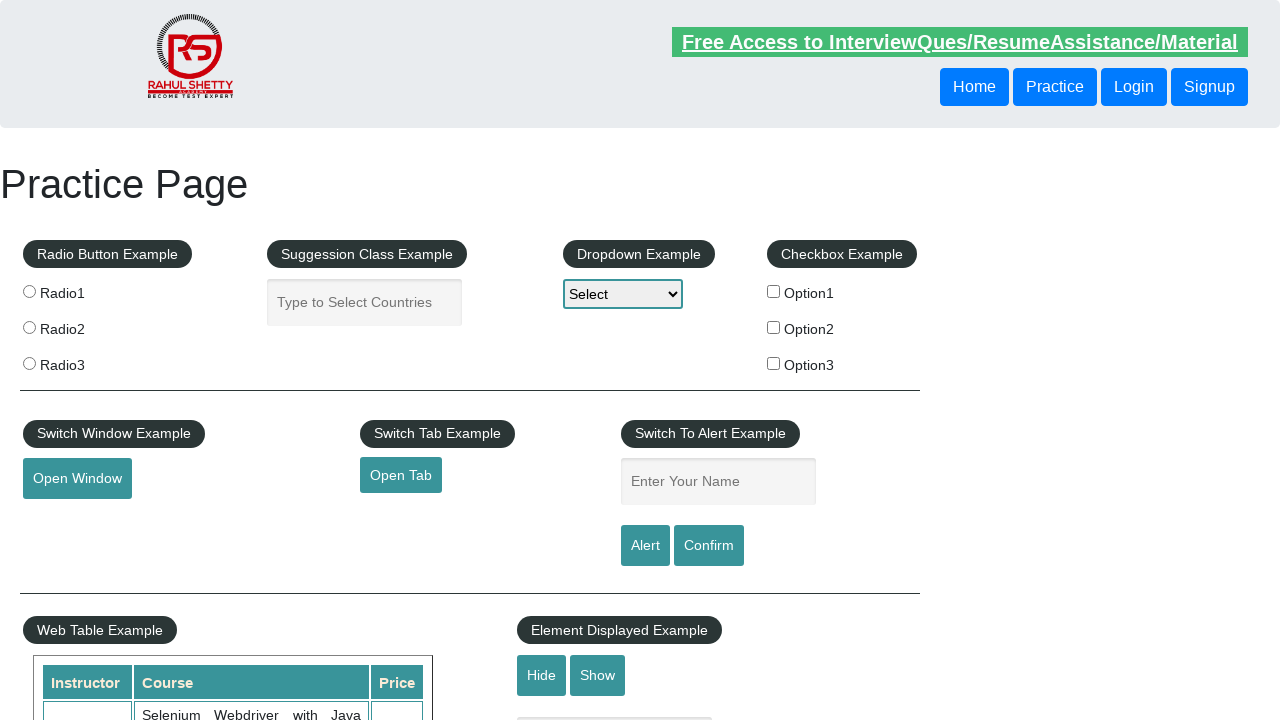

Clicked the broken link to verify accessibility at (473, 520) on a[href*='brokenlink']
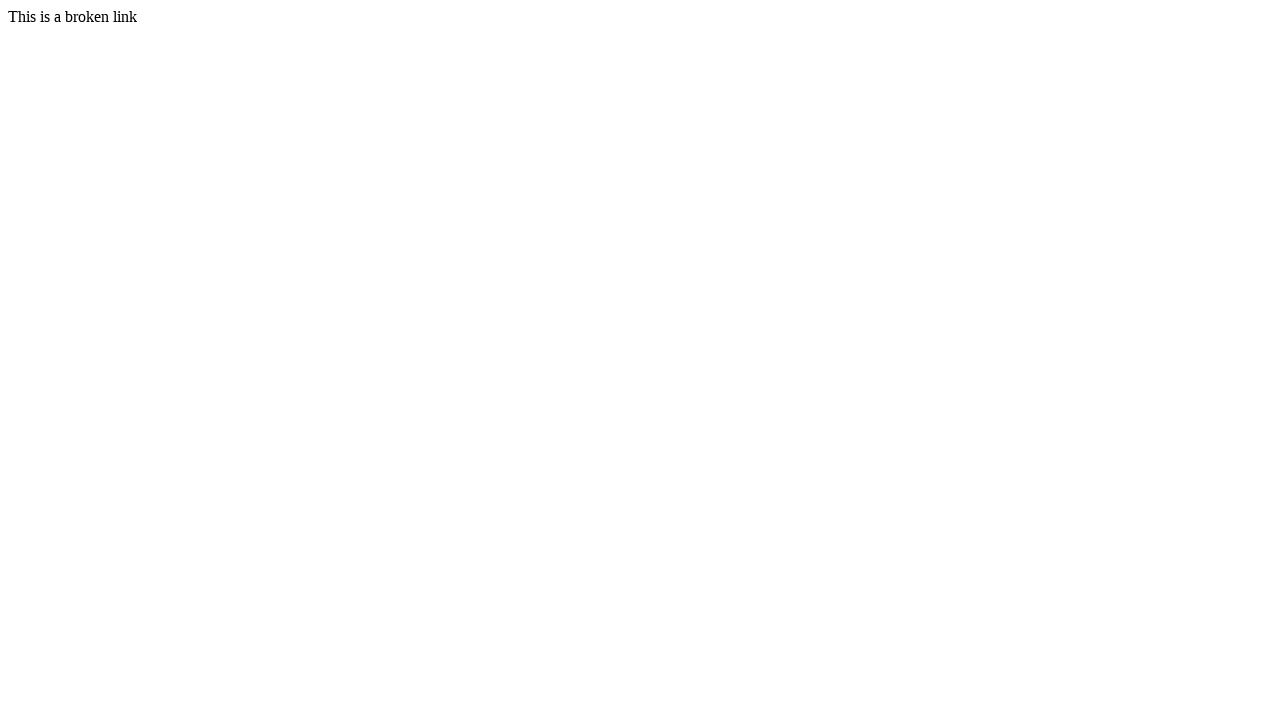

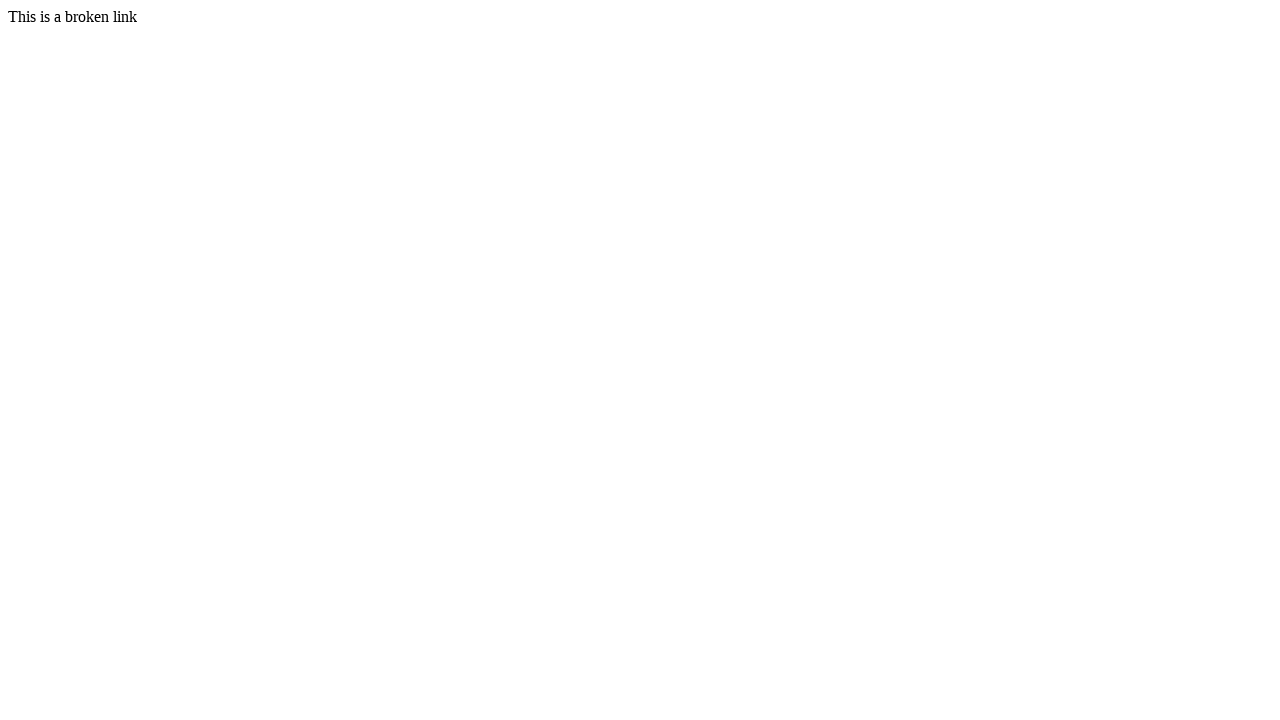